Tests a verification flow by clicking a verify button and checking that a success message appears

Starting URL: http://suninjuly.github.io/wait1.html

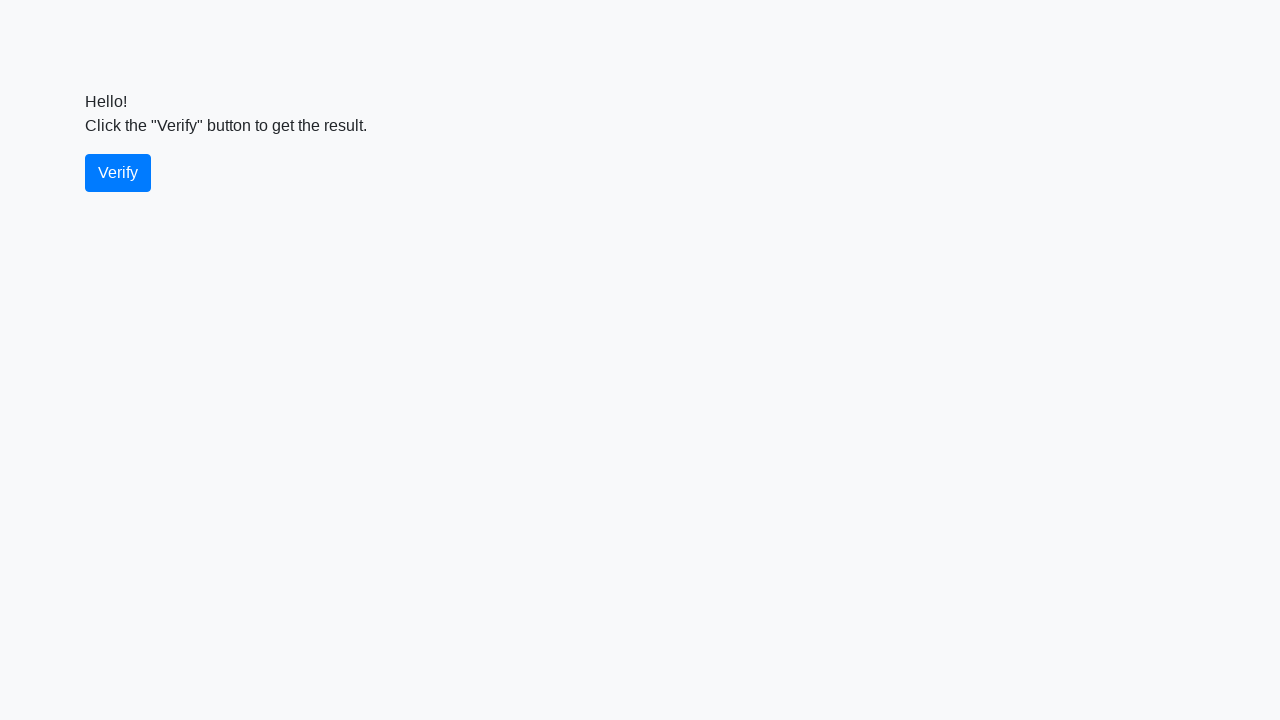

Waited 1 second for page to be ready
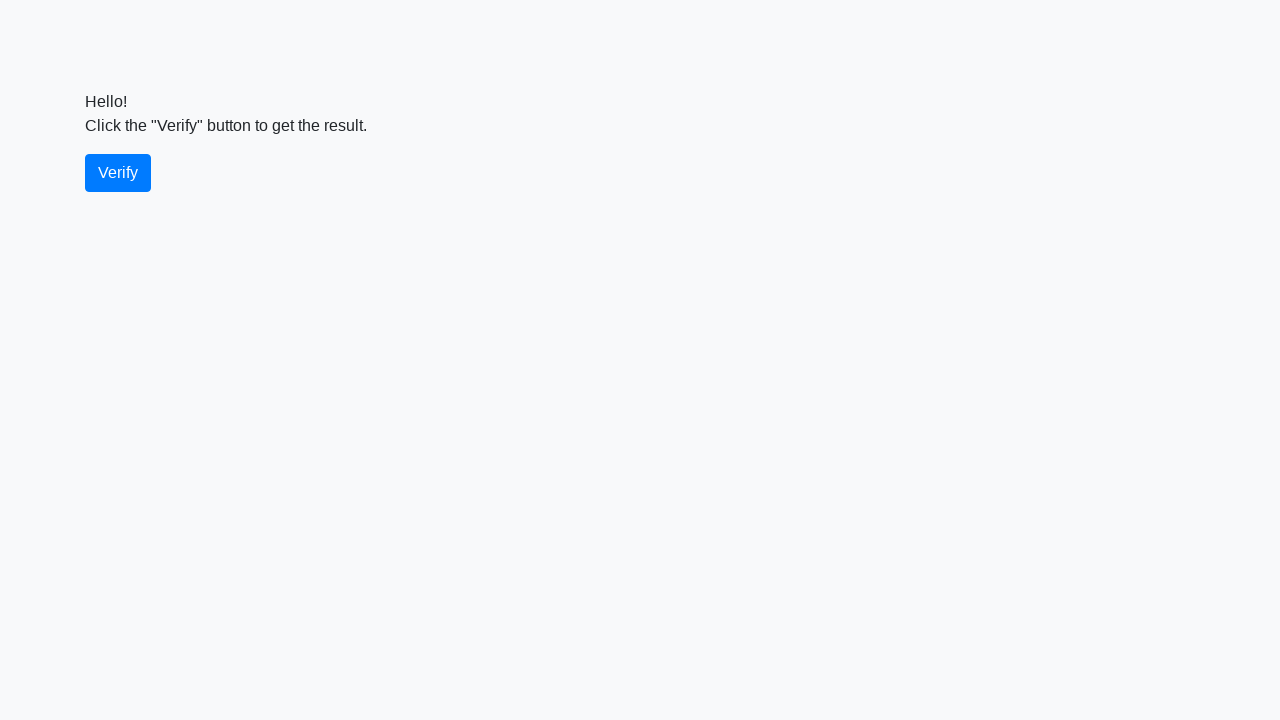

Clicked the verify button at (118, 173) on #verify
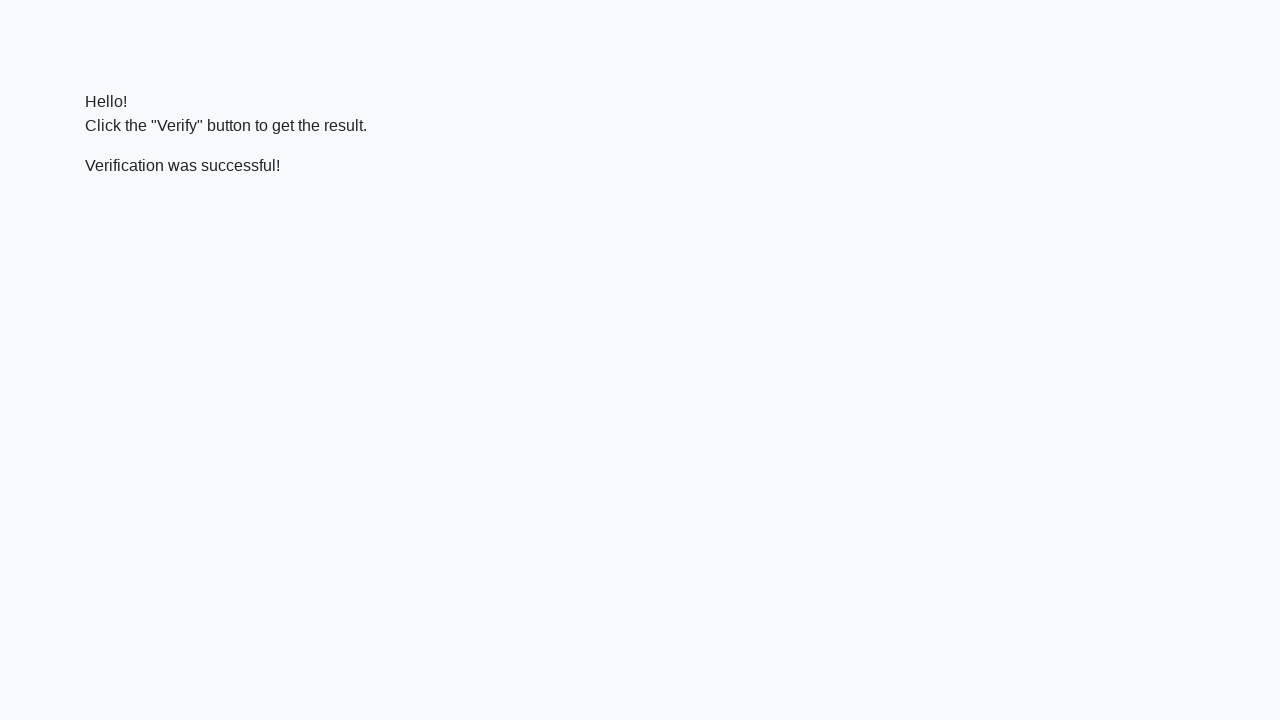

Success message appeared
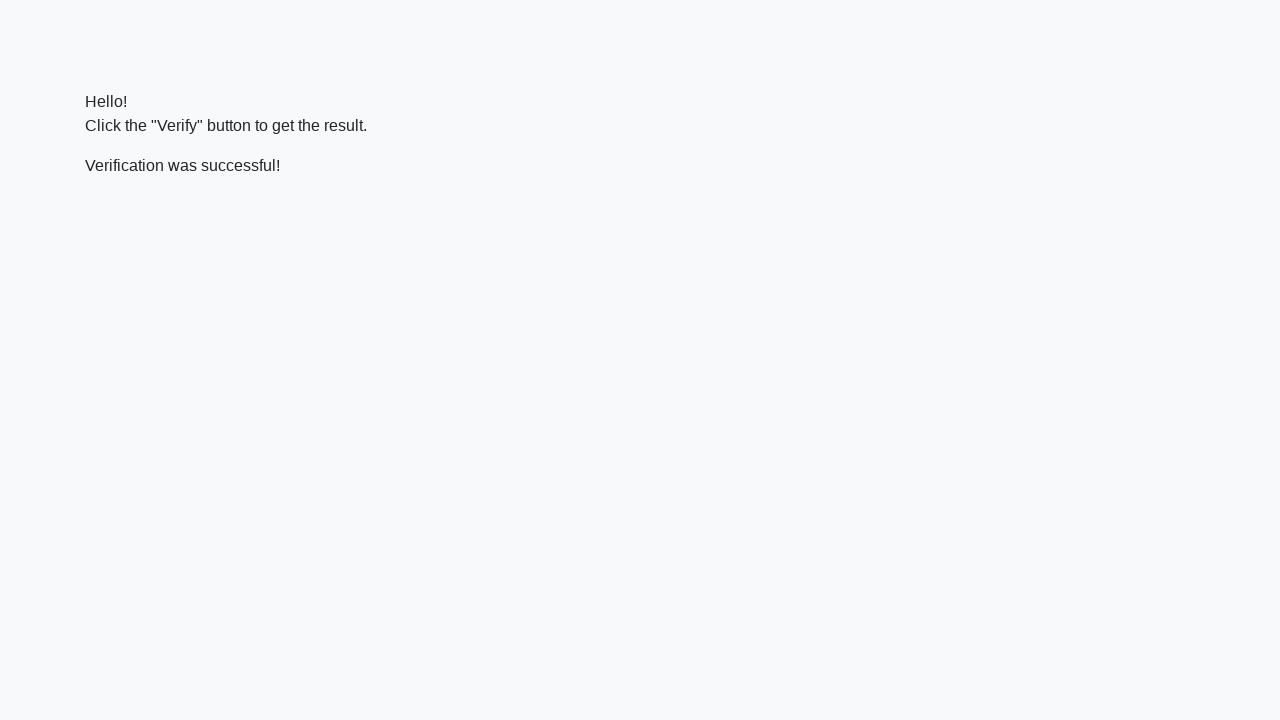

Verified that success message contains 'successful'
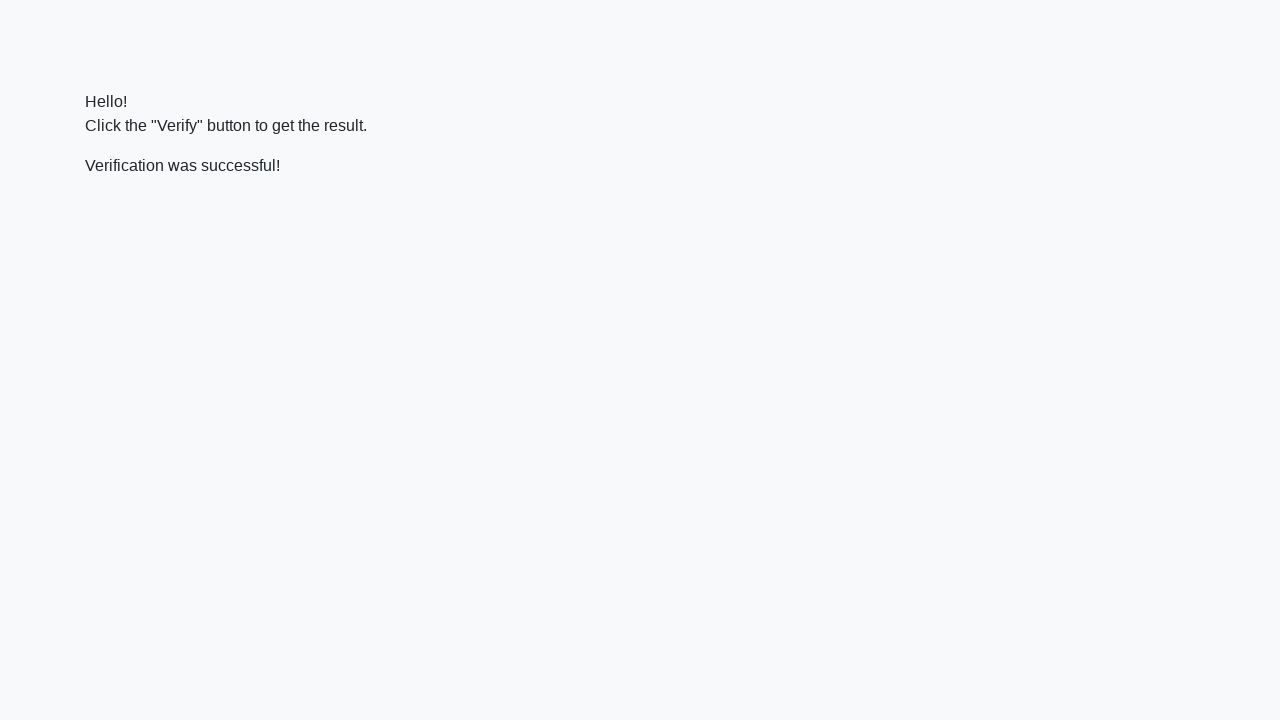

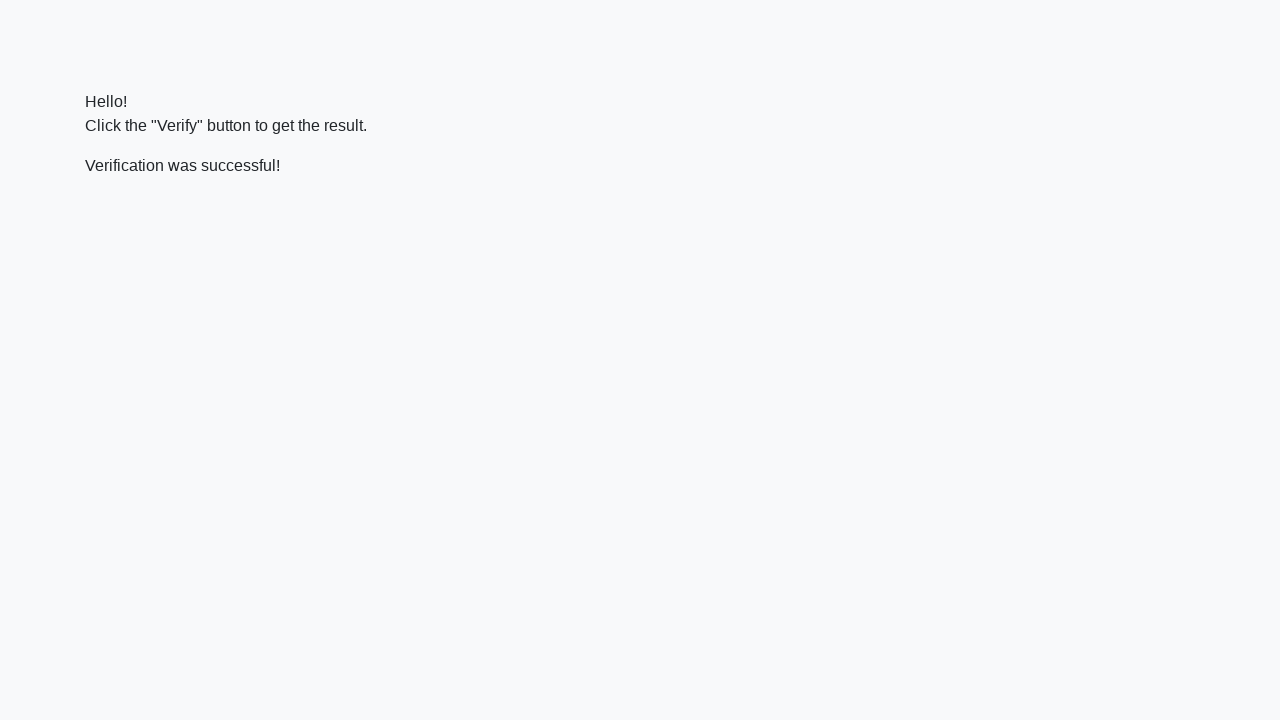